Tests marking all items as completed using the toggle all checkbox

Starting URL: https://demo.playwright.dev/todomvc

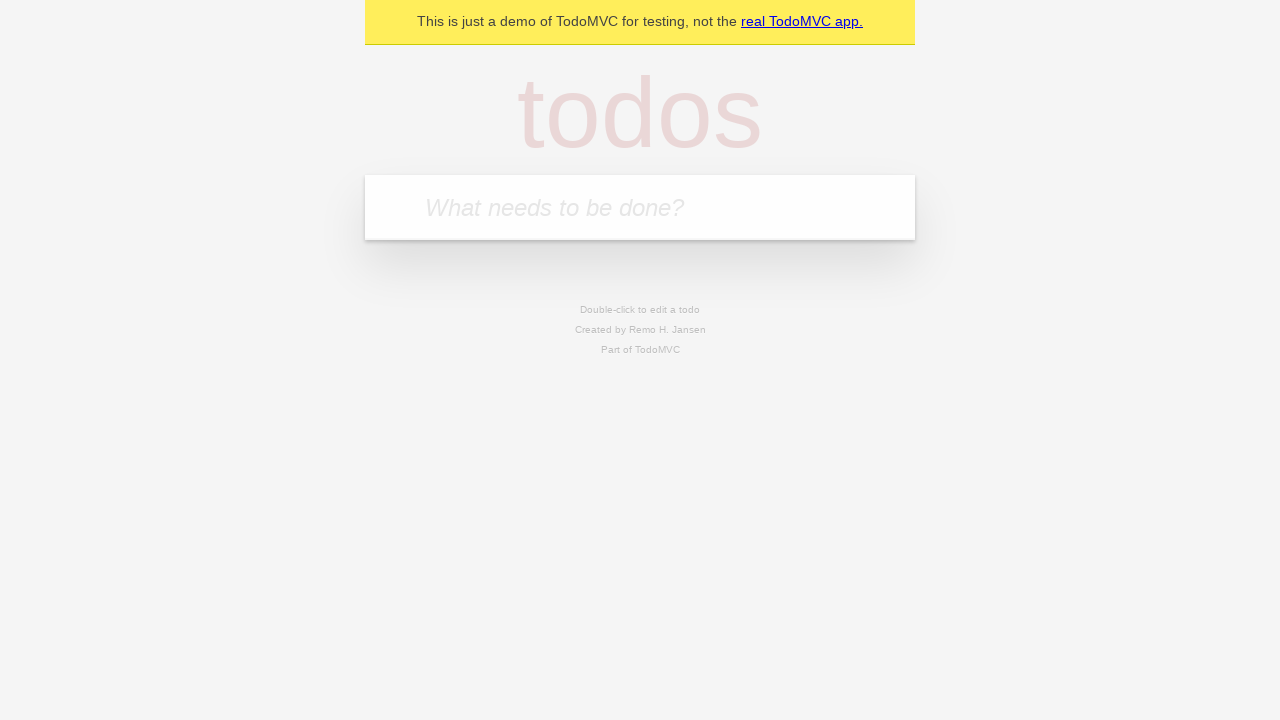

Navigated to TodoMVC demo application
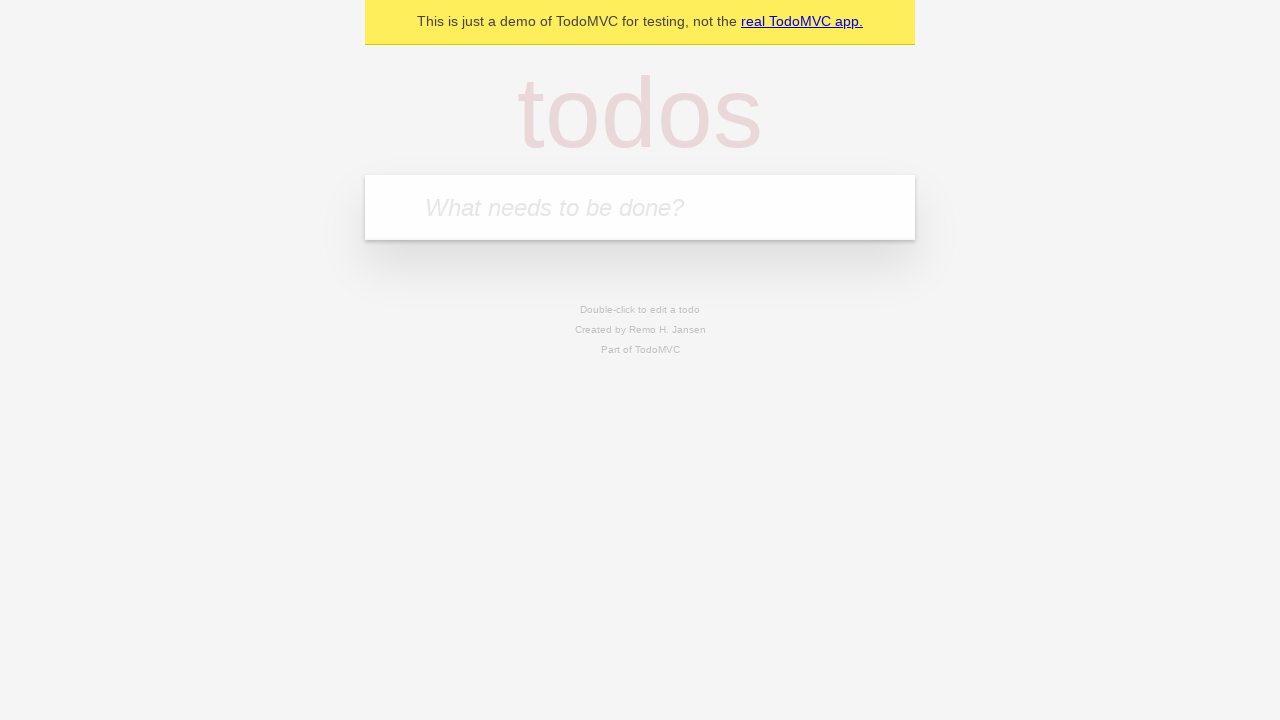

Filled todo input field with 'buy some cheese' on internal:attr=[placeholder="What needs to be done?"i]
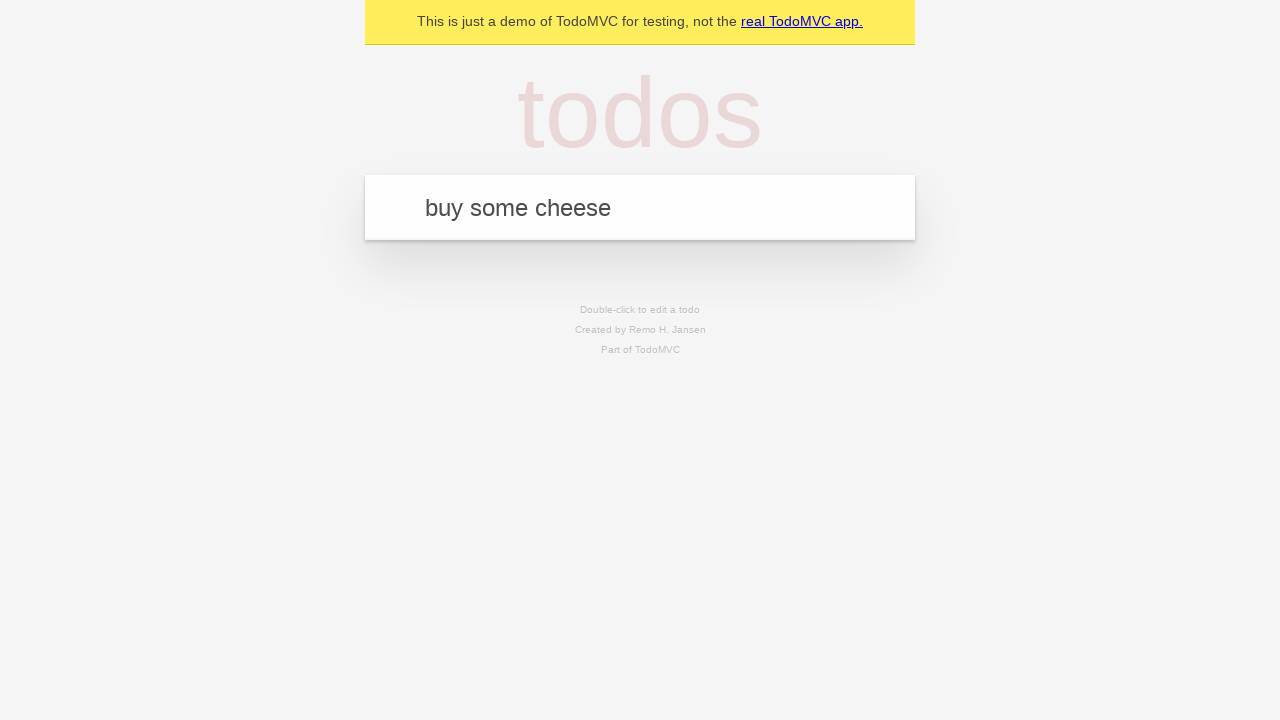

Pressed Enter to add todo 'buy some cheese' on internal:attr=[placeholder="What needs to be done?"i]
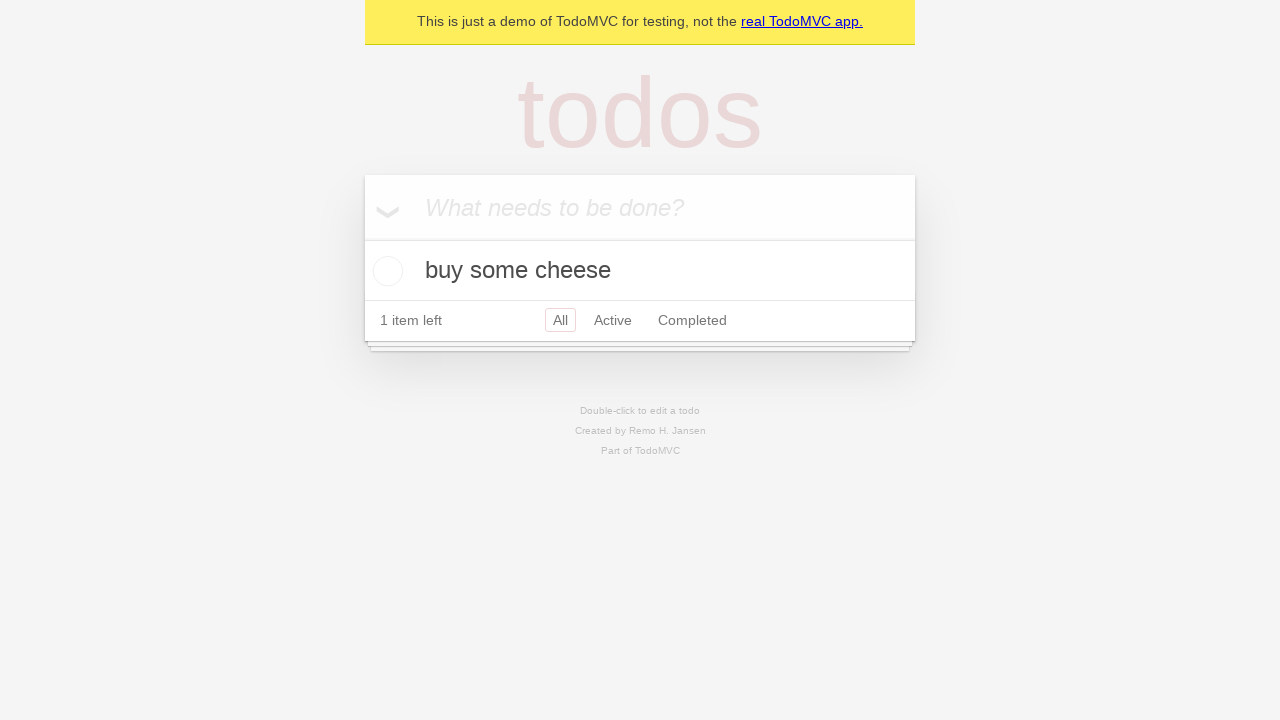

Filled todo input field with 'feed the cat' on internal:attr=[placeholder="What needs to be done?"i]
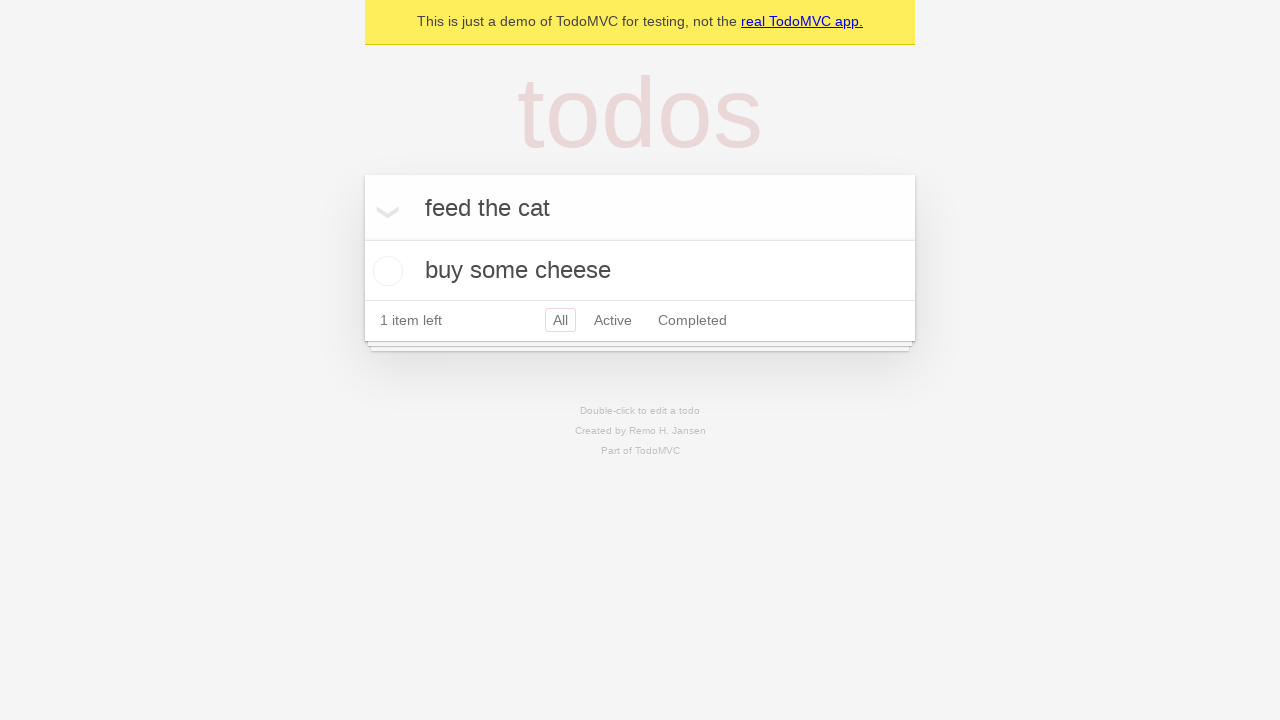

Pressed Enter to add todo 'feed the cat' on internal:attr=[placeholder="What needs to be done?"i]
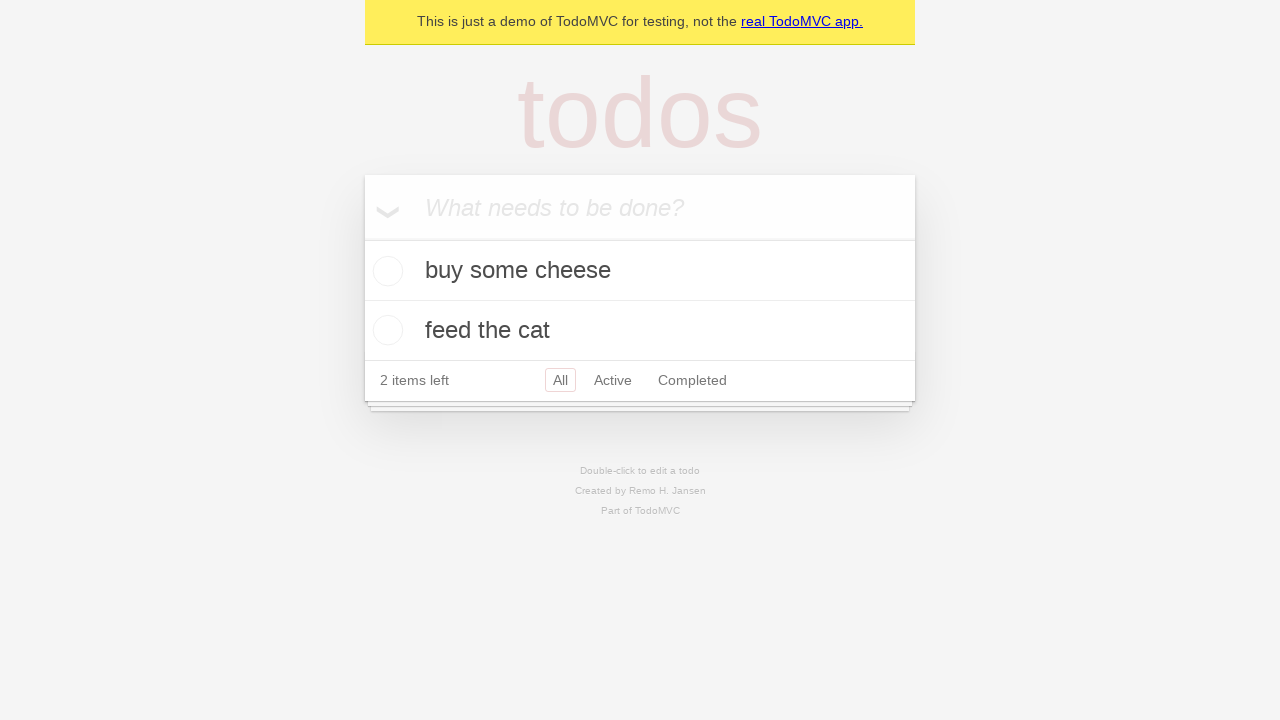

Filled todo input field with 'book a doctors appointment' on internal:attr=[placeholder="What needs to be done?"i]
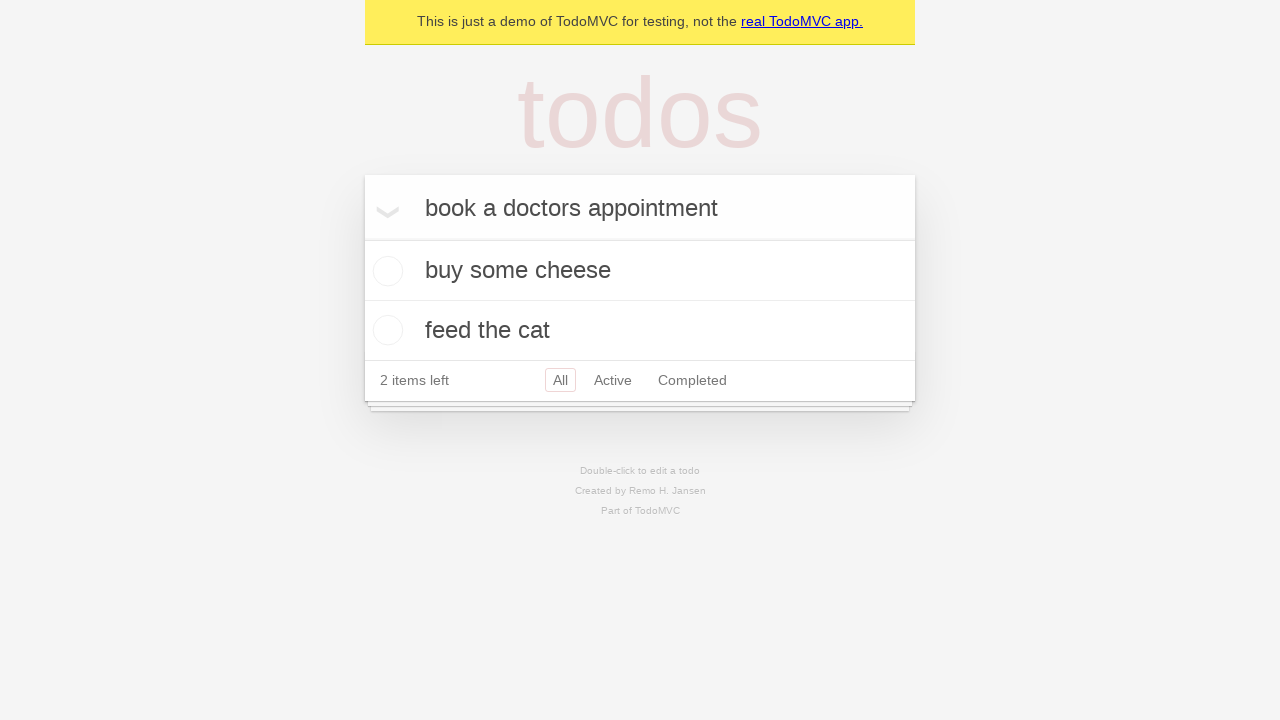

Pressed Enter to add todo 'book a doctors appointment' on internal:attr=[placeholder="What needs to be done?"i]
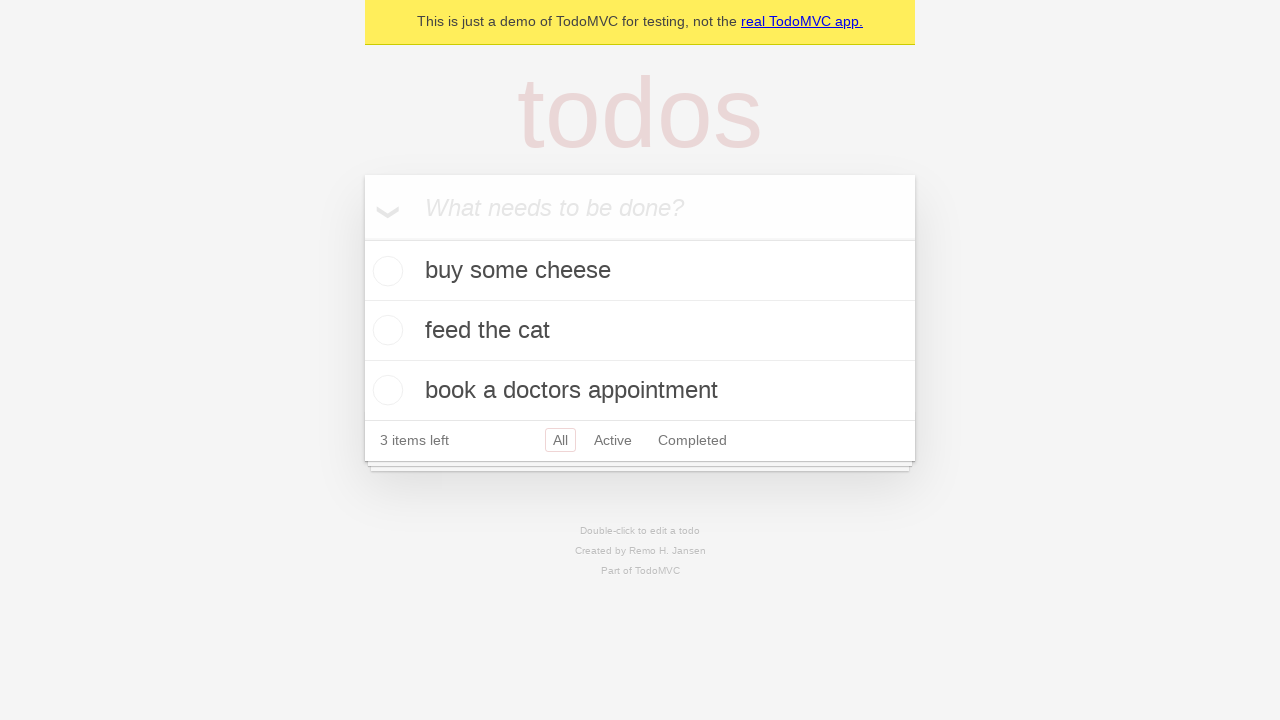

Waited for all 3 todo items to load
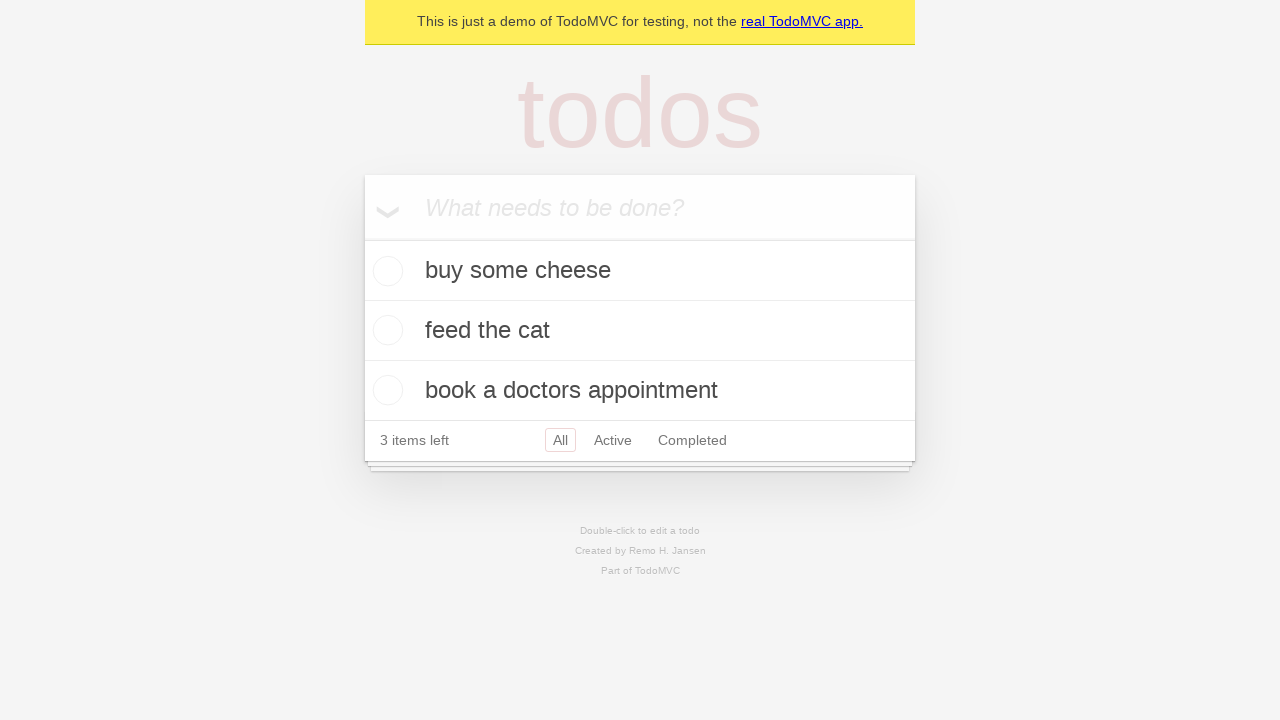

Checked the 'Mark all as complete' toggle checkbox at (362, 238) on internal:label="Mark all as complete"i
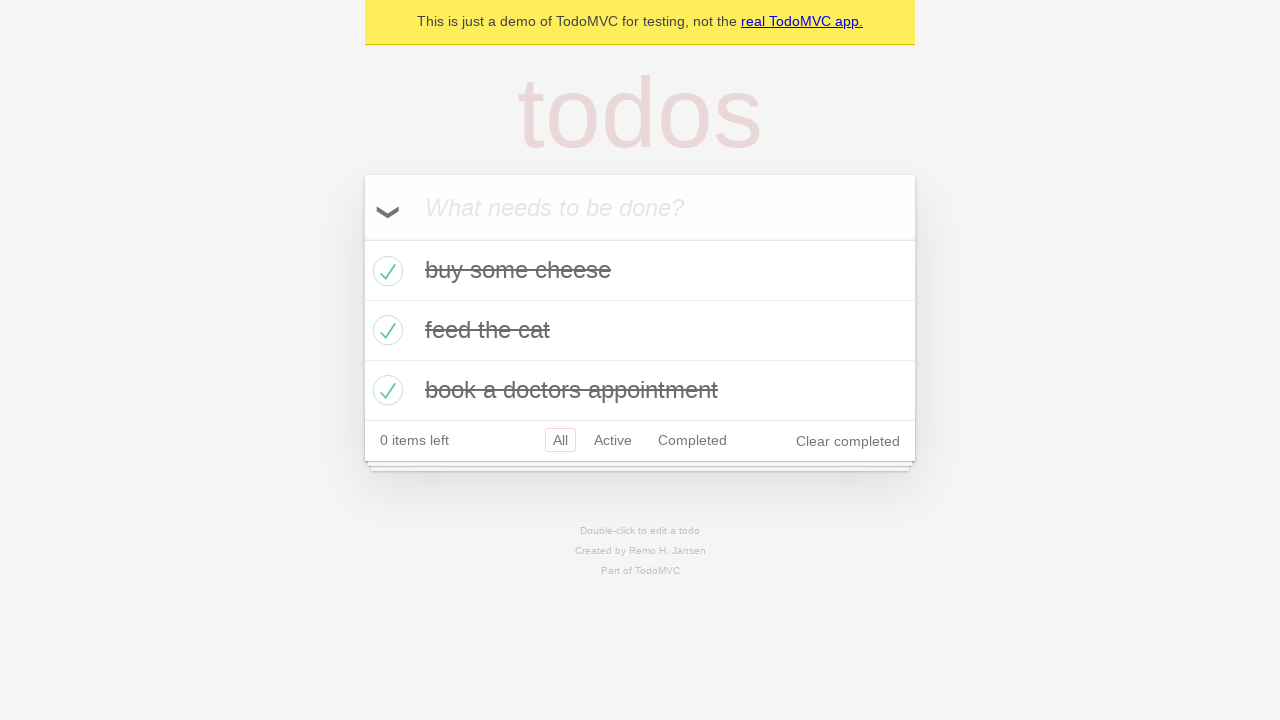

Waited for all todo items to show as completed
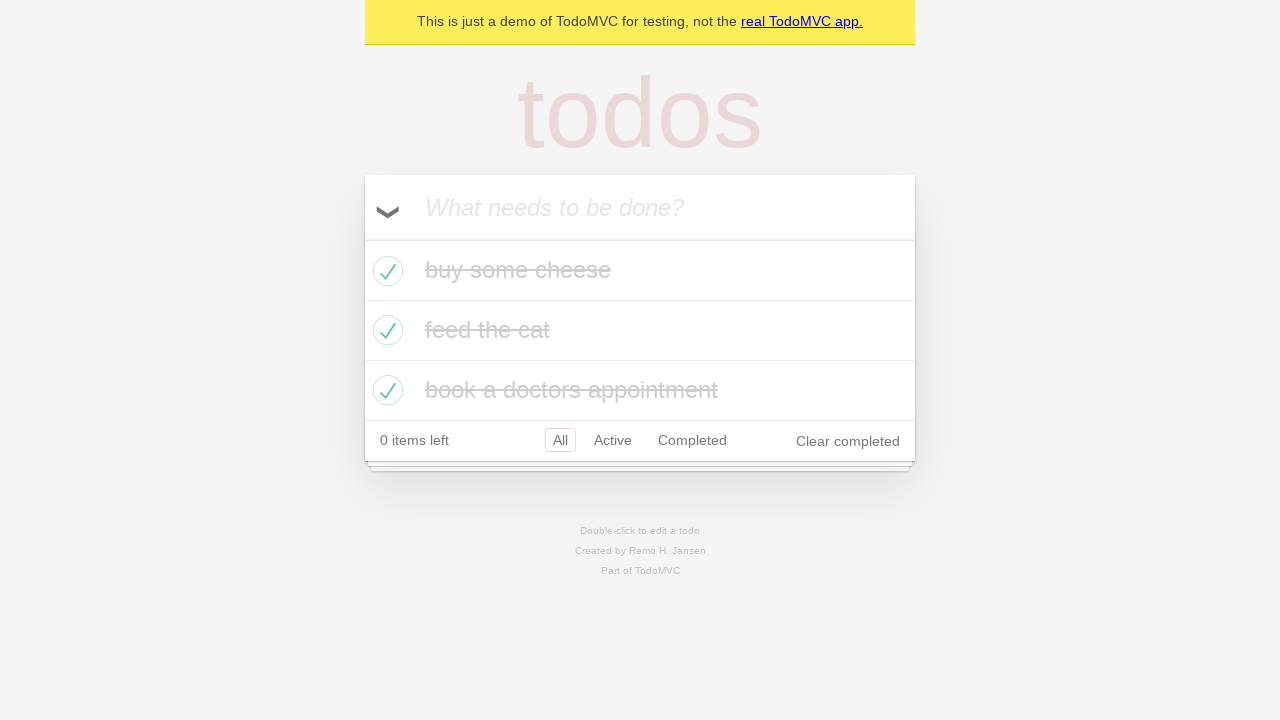

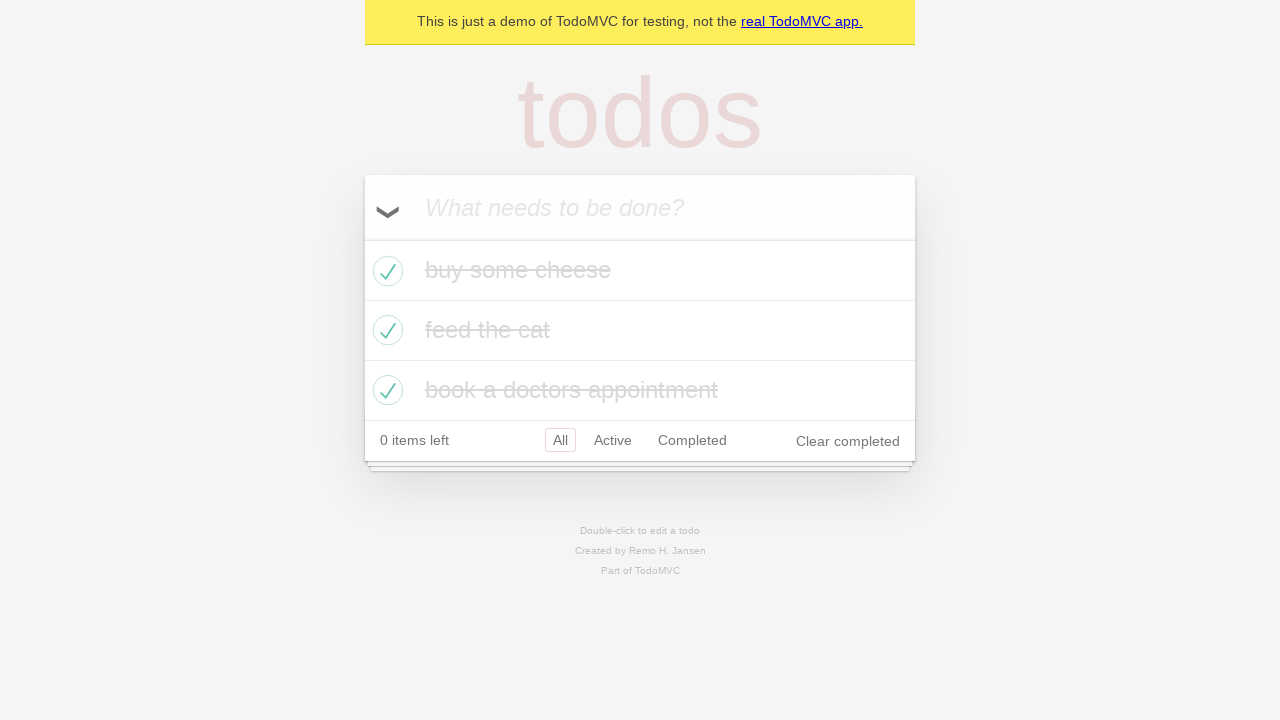